Tests horizontal scrolling functionality on a dashboard page by scrolling left using JavaScript execution

Starting URL: https://dashboards.handmadeinteractive.com/jasonlove/

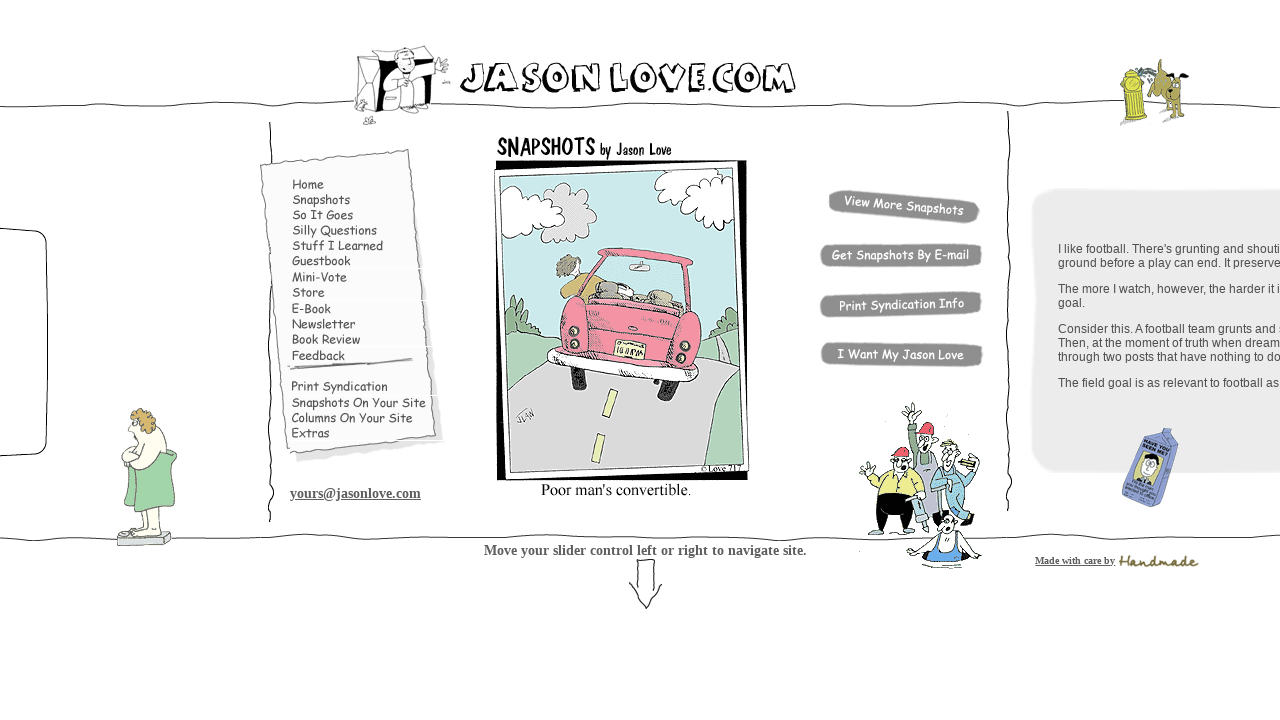

Waited for page to reach domcontentloaded state
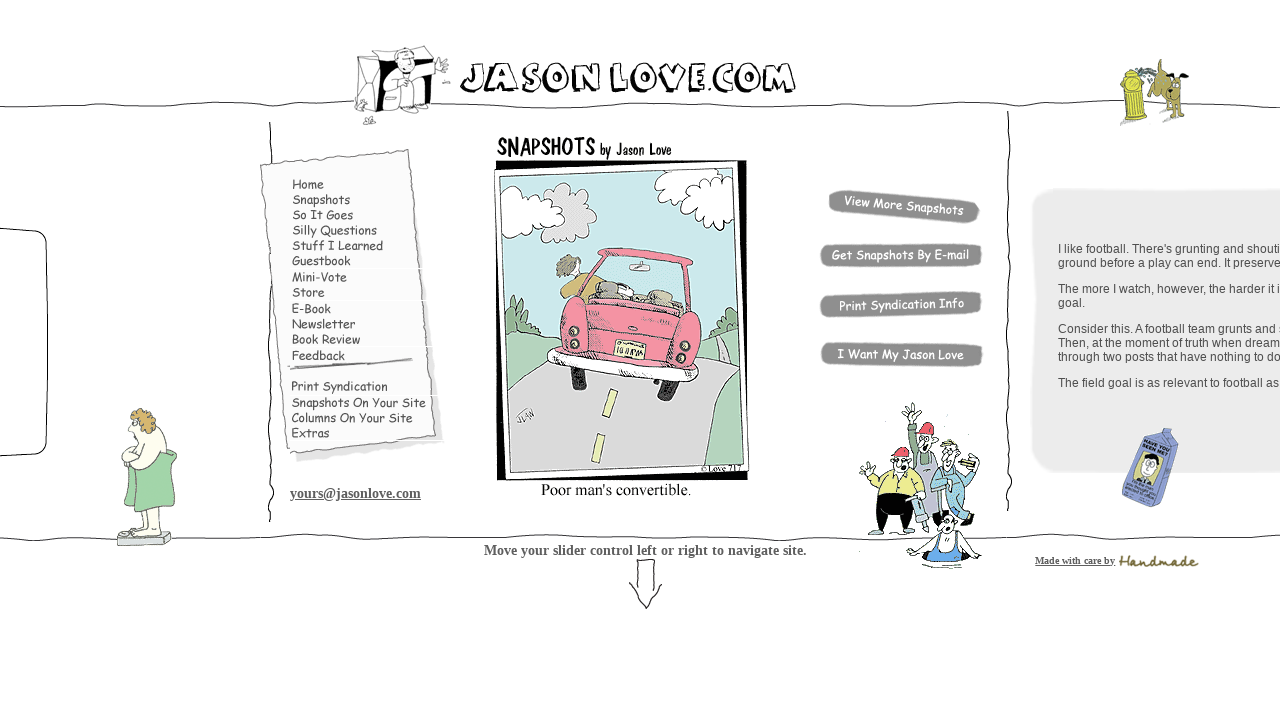

Executed horizontal scroll left by 5000 pixels using JavaScript
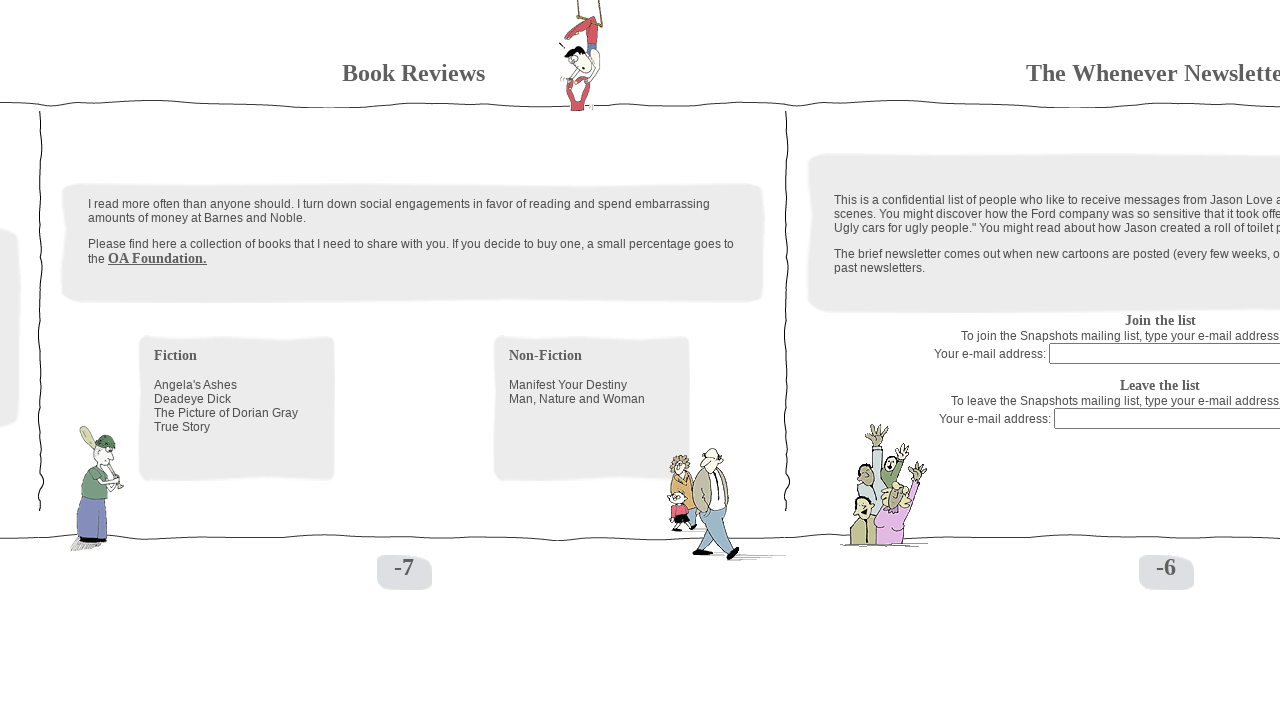

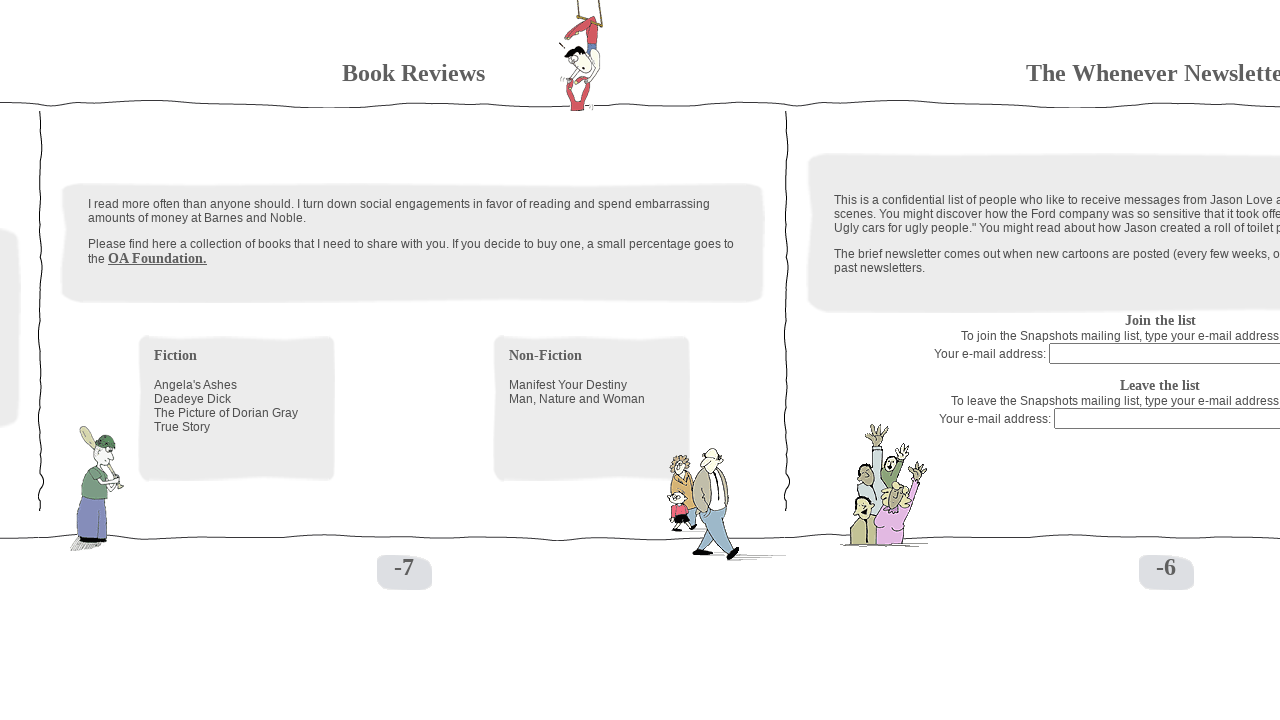